Tests checkbox functionality by selecting two checkboxes (Check 3 and Check 4)

Starting URL: http://antoniotrindade.com.br/treinoautomacao/elementsweb.html

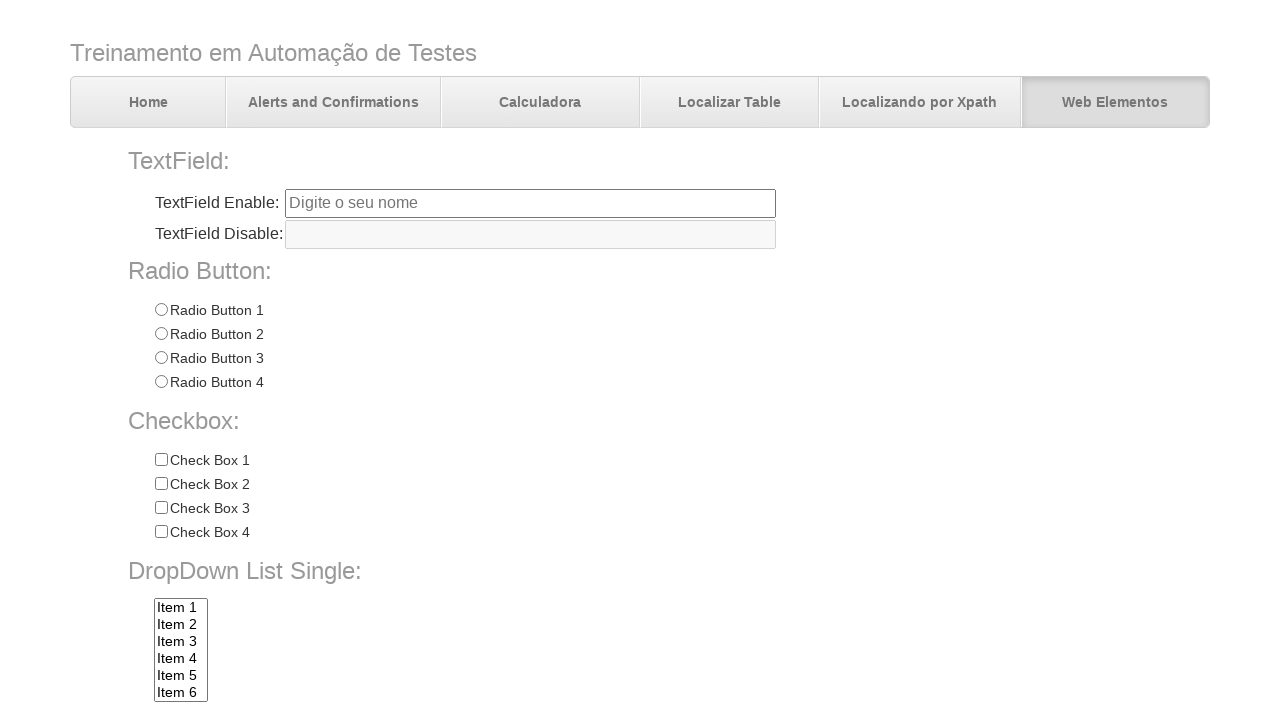

Clicked checkbox 'Check 3' at (161, 508) on input[name='chkbox'][value='Check 3']
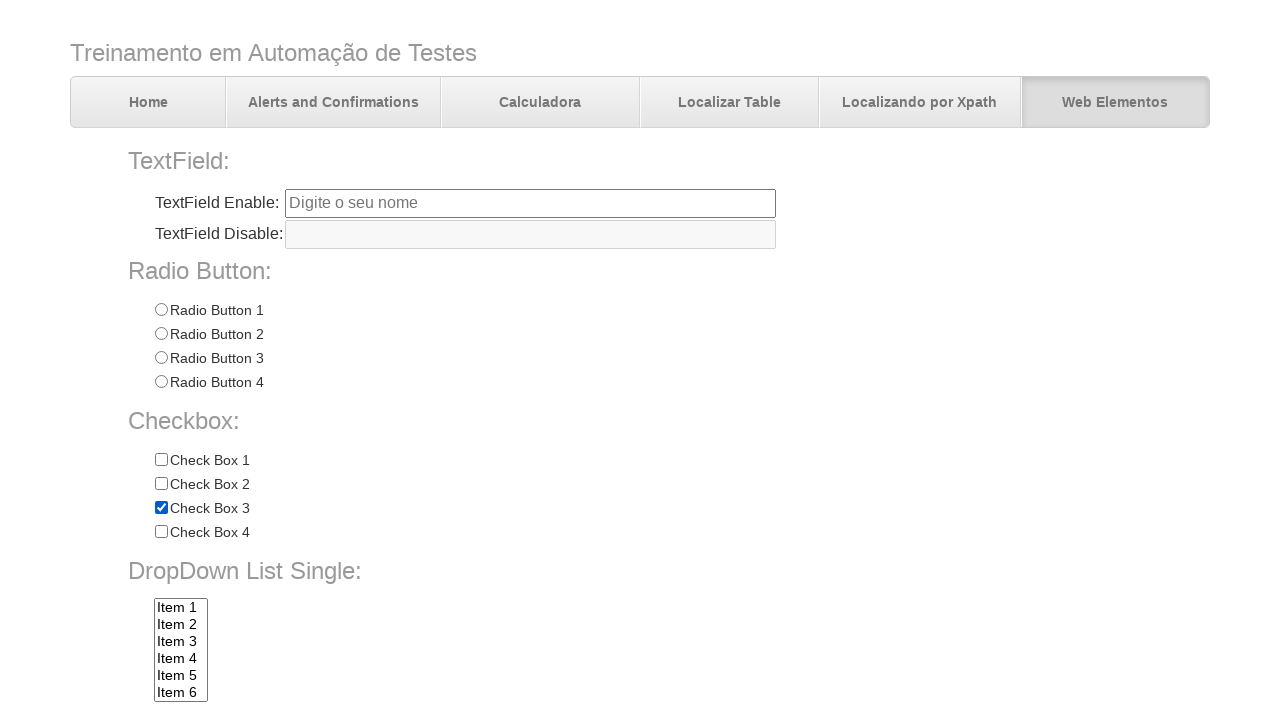

Clicked checkbox 'Check 4' at (161, 532) on input[name='chkbox'][value='Check 4']
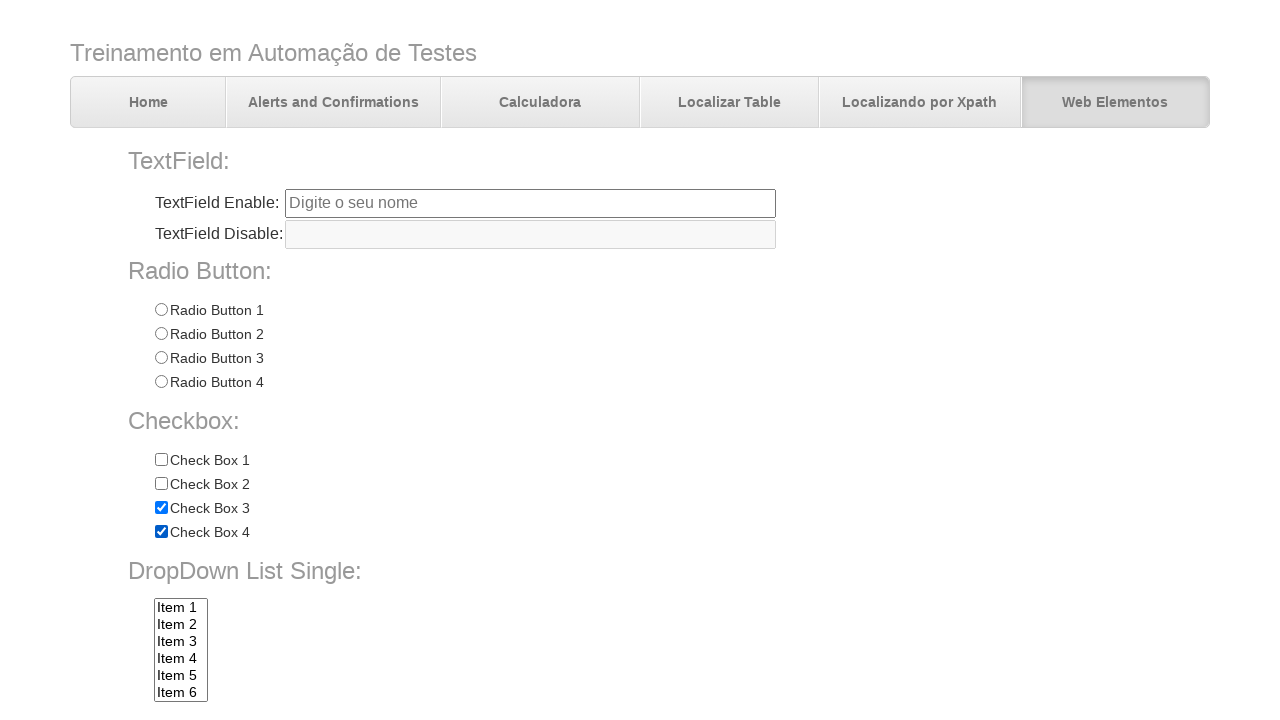

Verified that checkbox 'Check 3' is selected
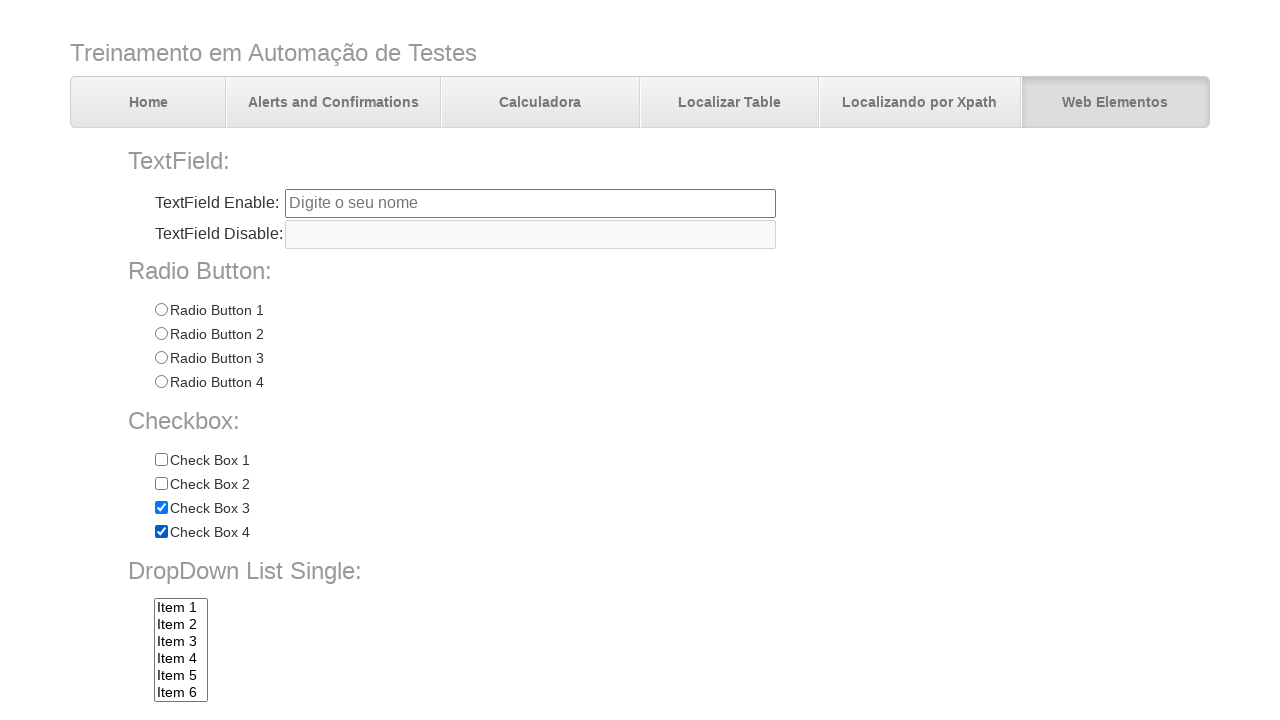

Verified that checkbox 'Check 4' is selected
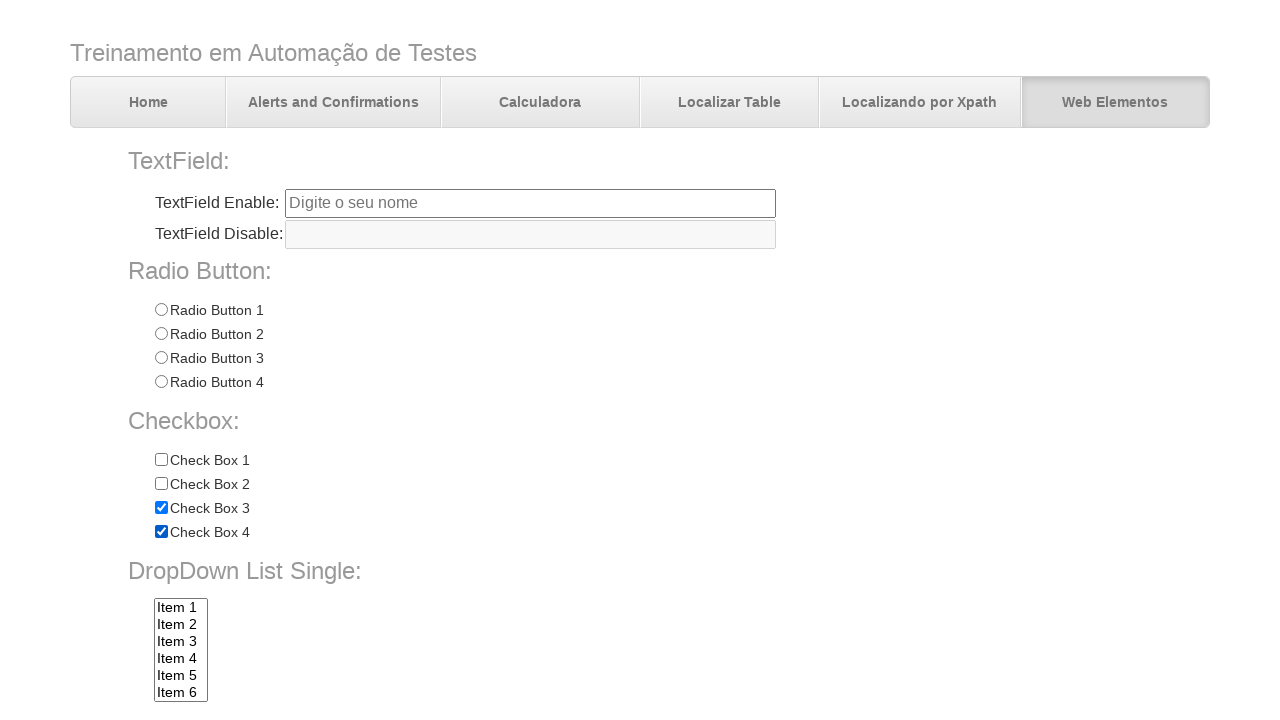

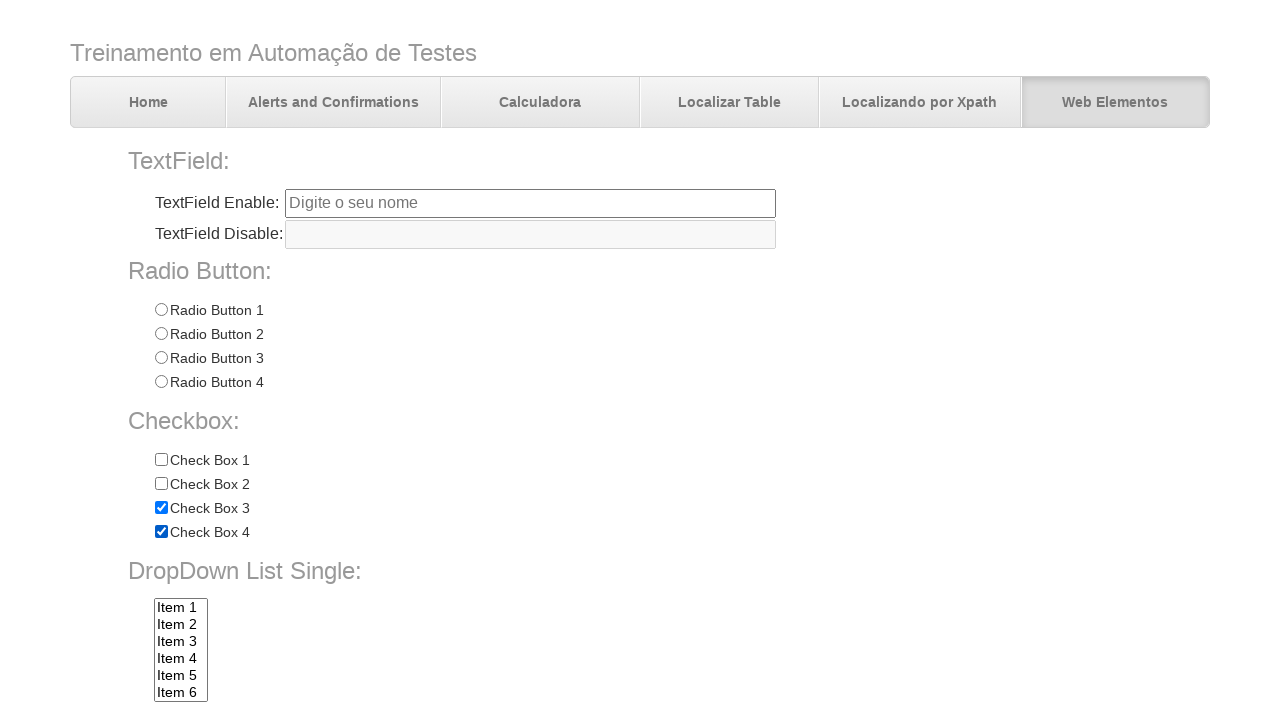